Navigates to Flipkart homepage to verify the site loads correctly

Starting URL: https://flipkart.com

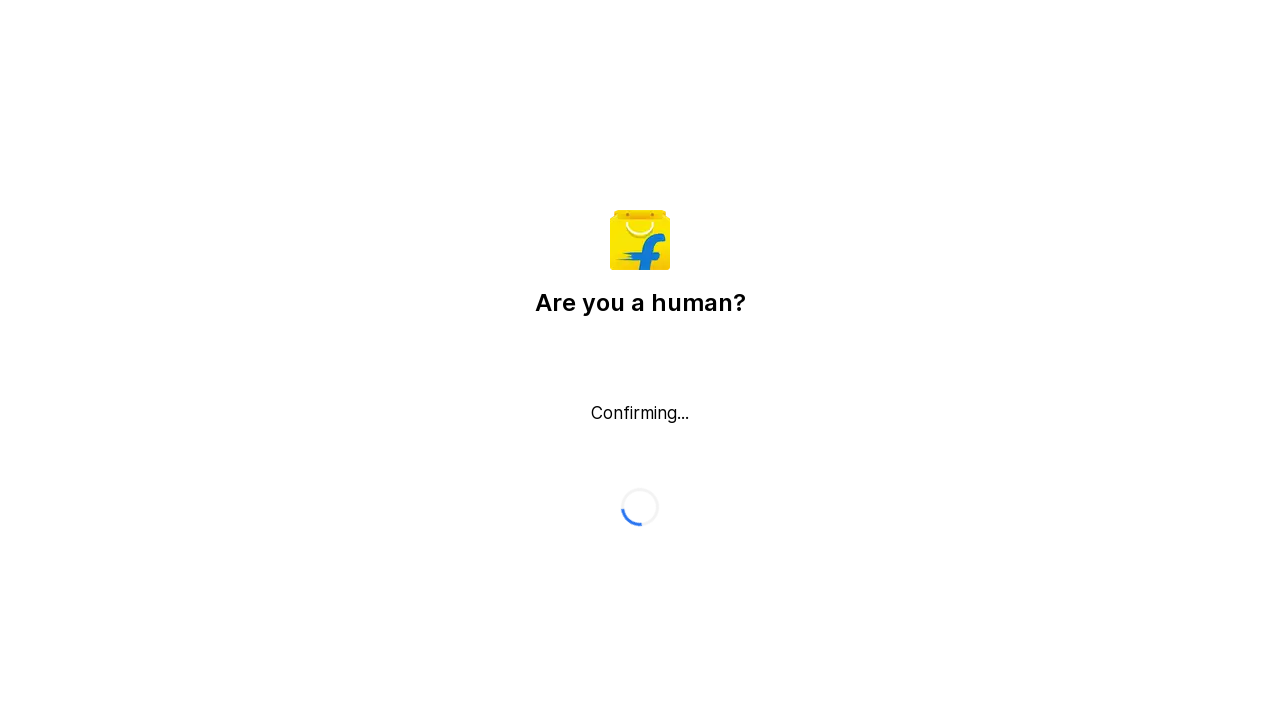

Flipkart homepage loaded and DOM content ready
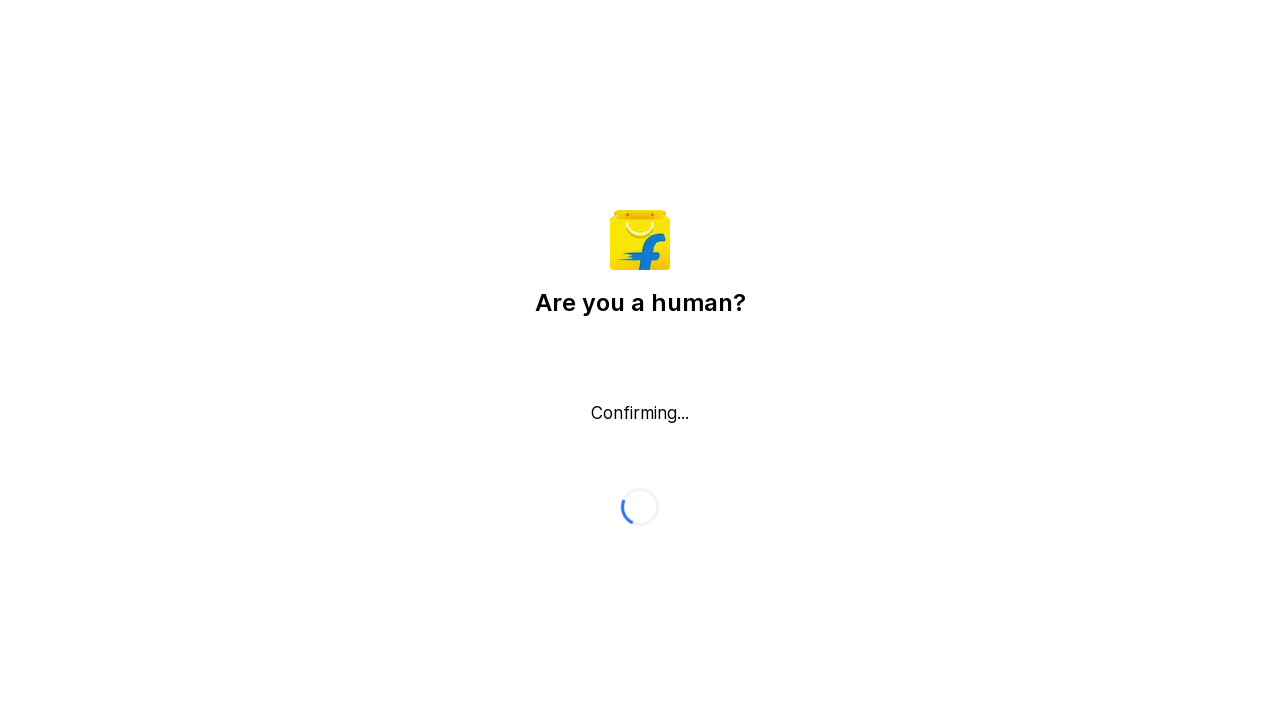

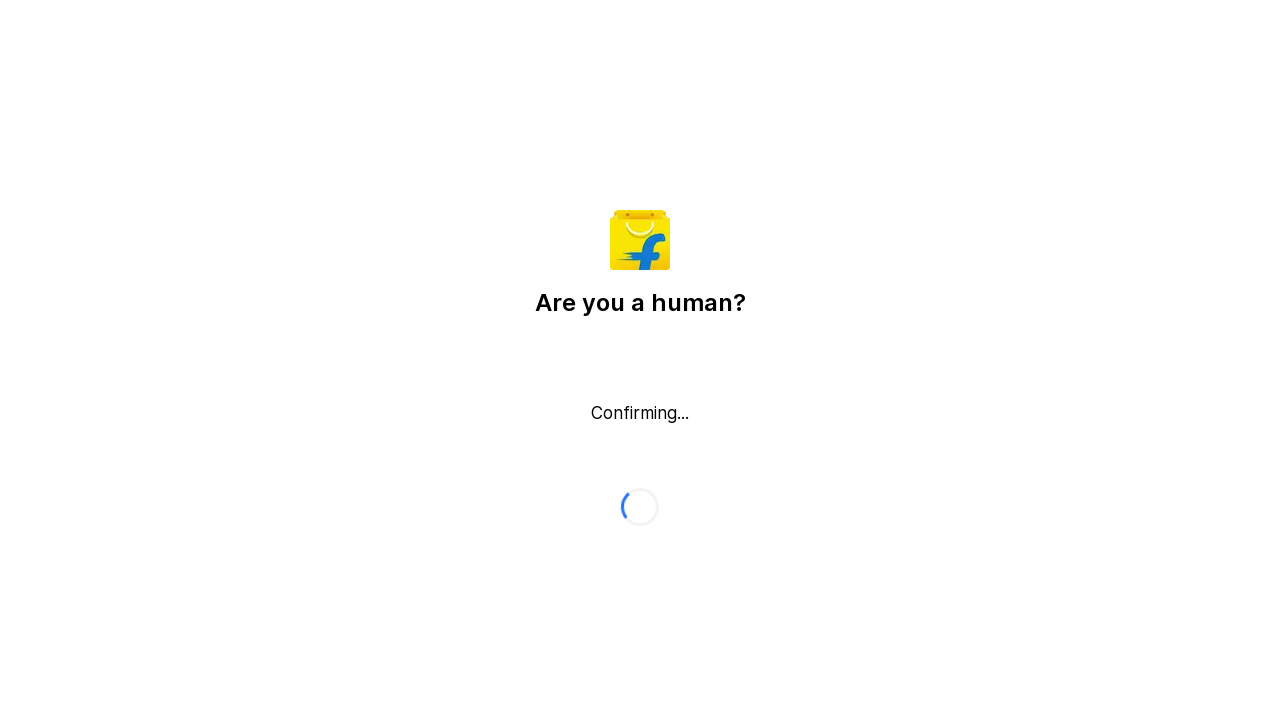